Tests handling a simple JavaScript alert by clicking a button that triggers an alert and accepting it

Starting URL: https://demoqa.com/alerts

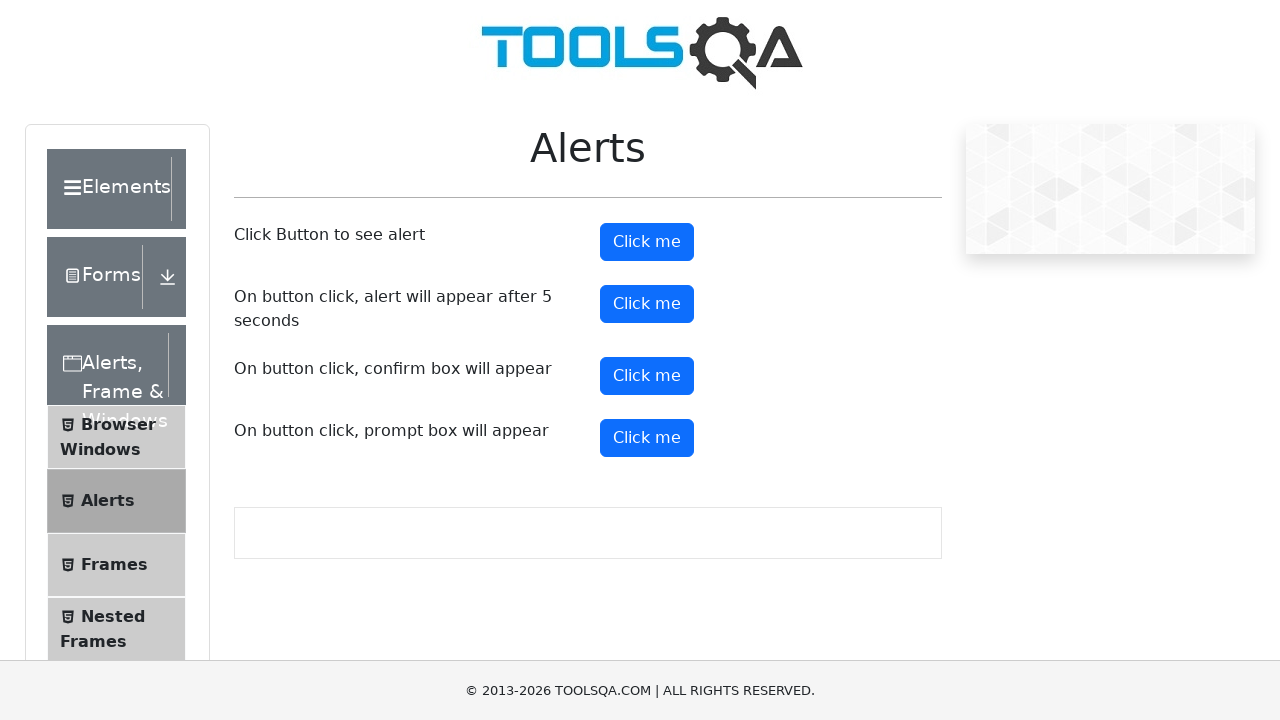

Navigated to alerts test page
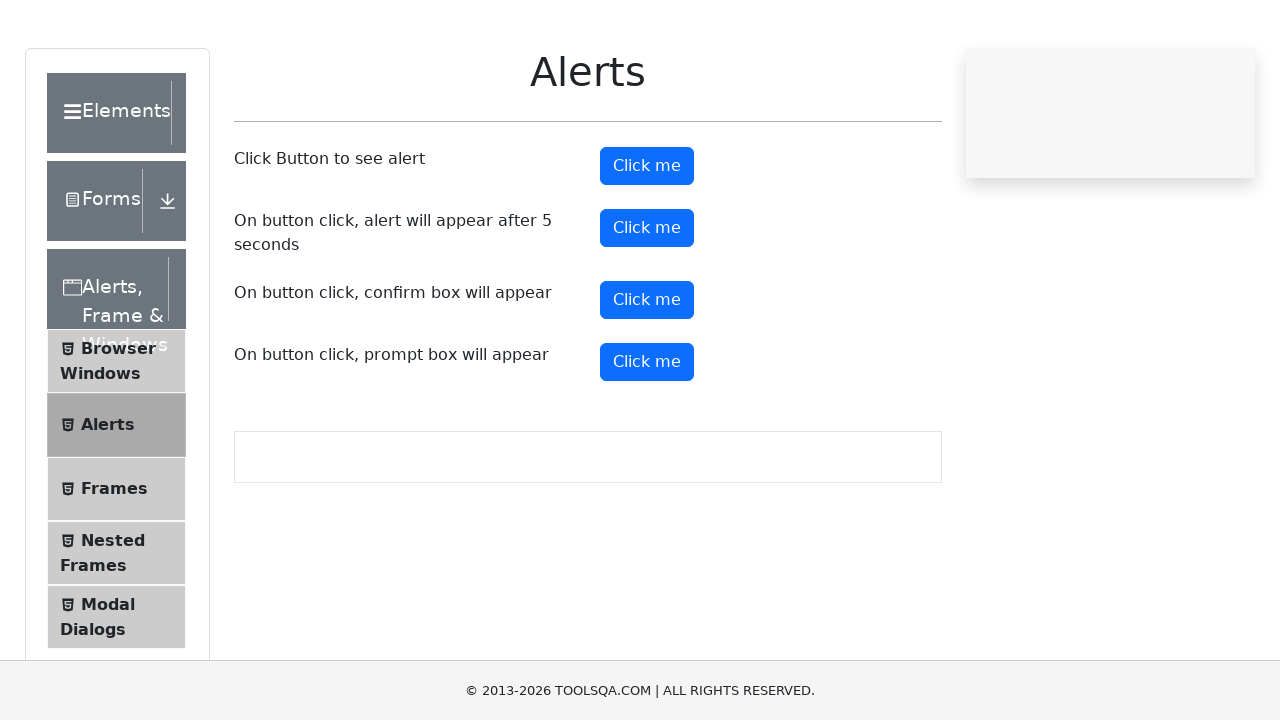

Clicked button to trigger simple alert at (647, 242) on #alertButton
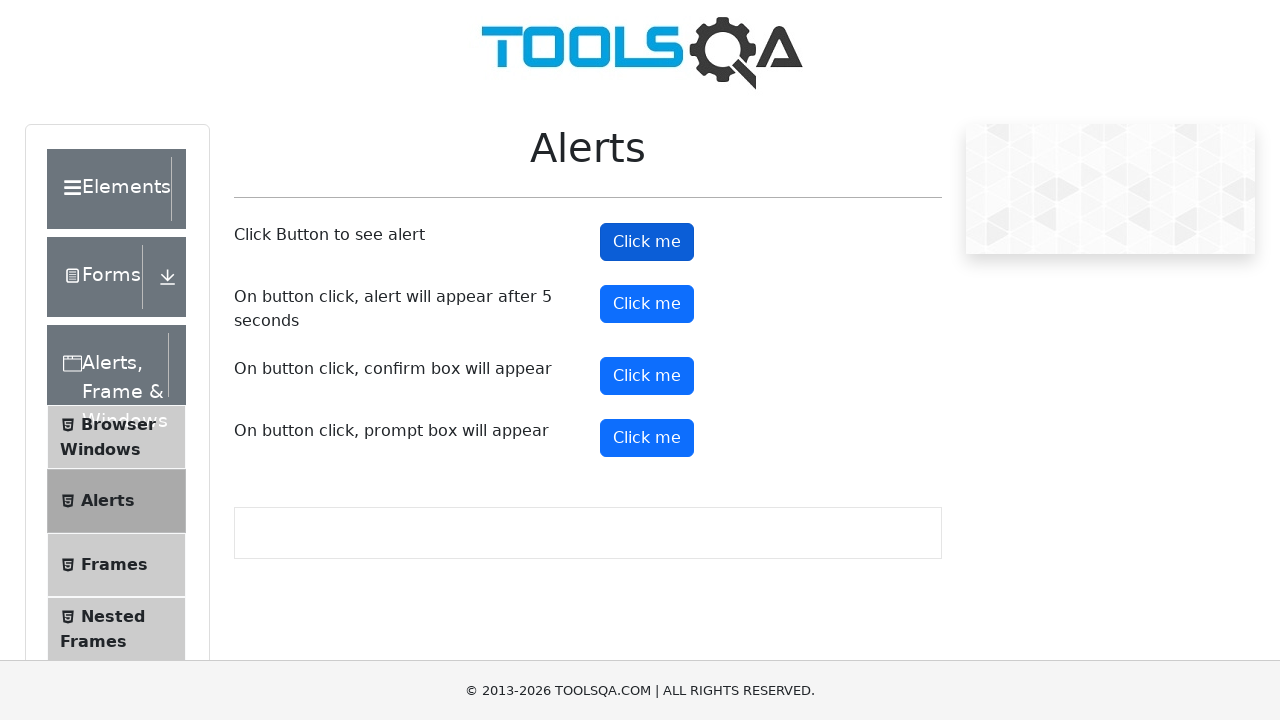

Alert dialog accepted
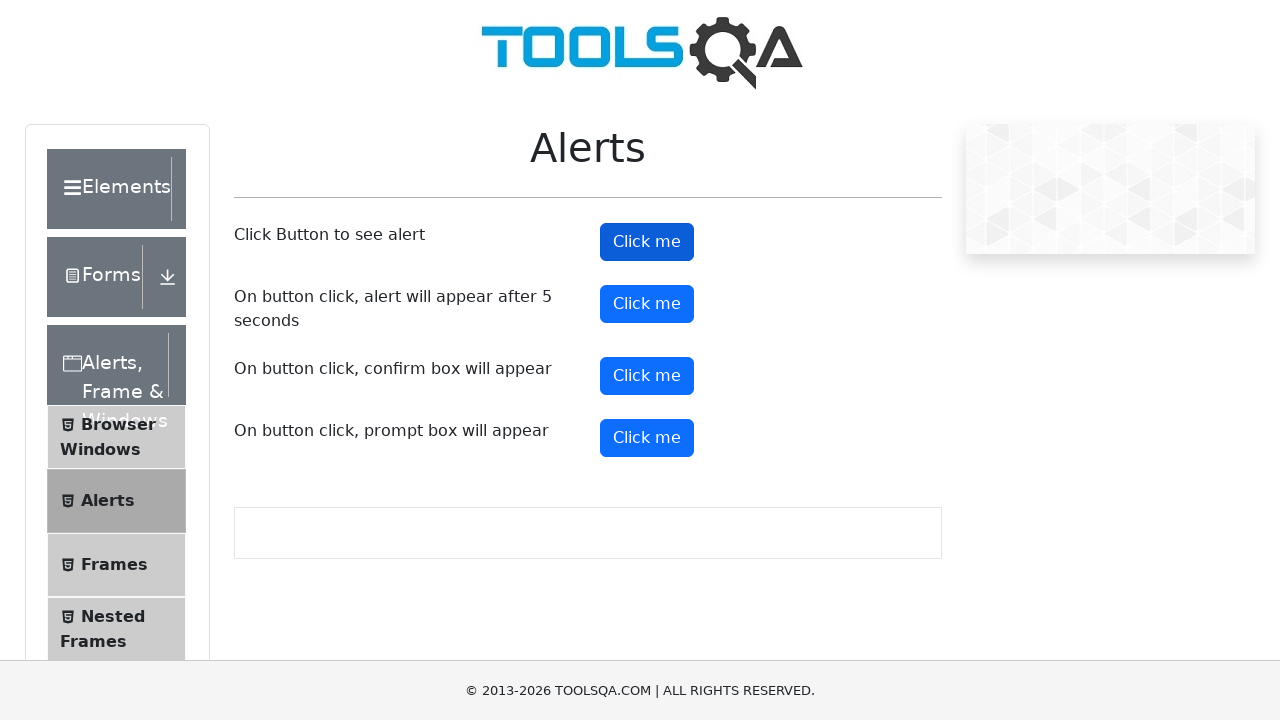

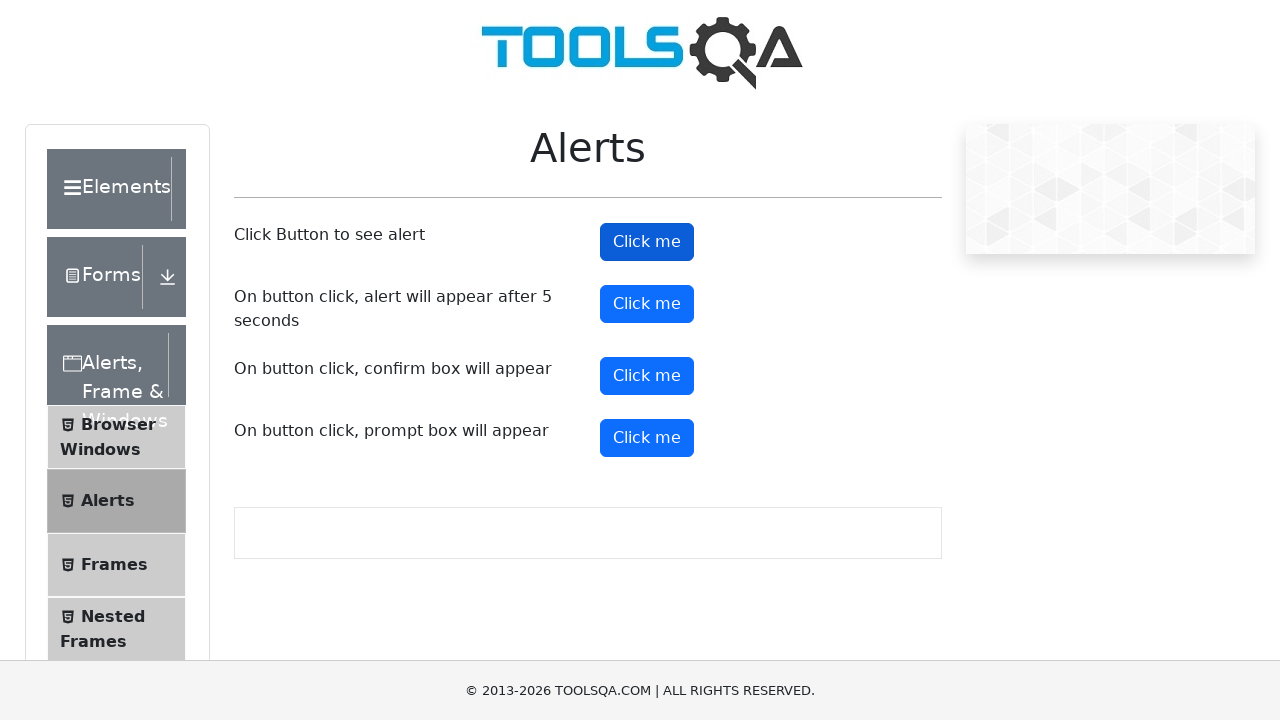